Tests that edits are cancelled when pressing Escape key

Starting URL: https://demo.playwright.dev/todomvc

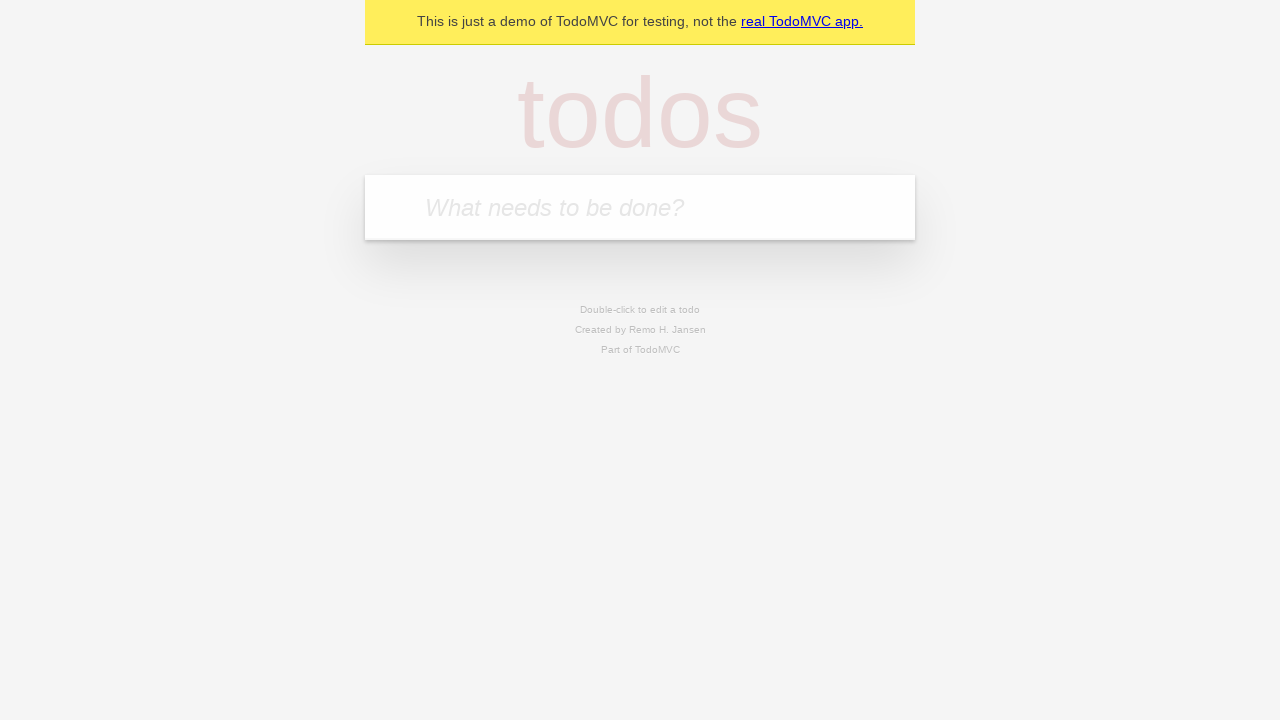

Filled todo input with 'buy some cheese' on internal:attr=[placeholder="What needs to be done?"i]
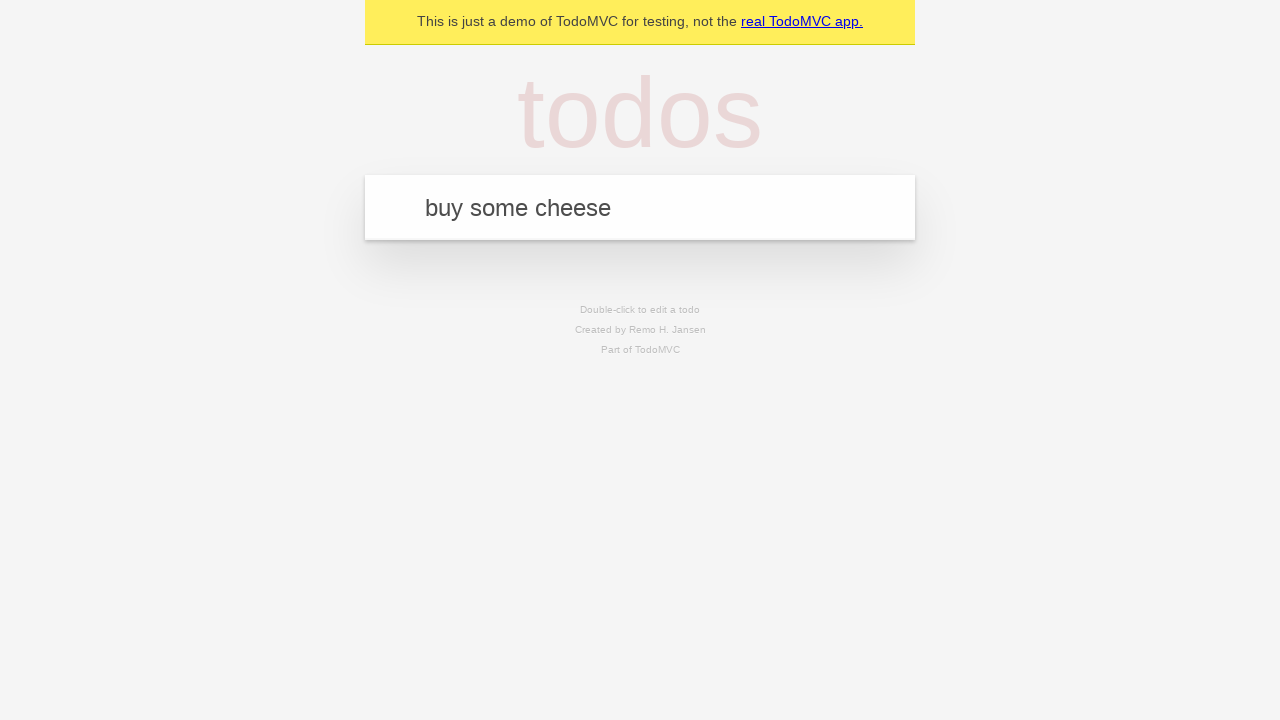

Pressed Enter to create todo item 'buy some cheese' on internal:attr=[placeholder="What needs to be done?"i]
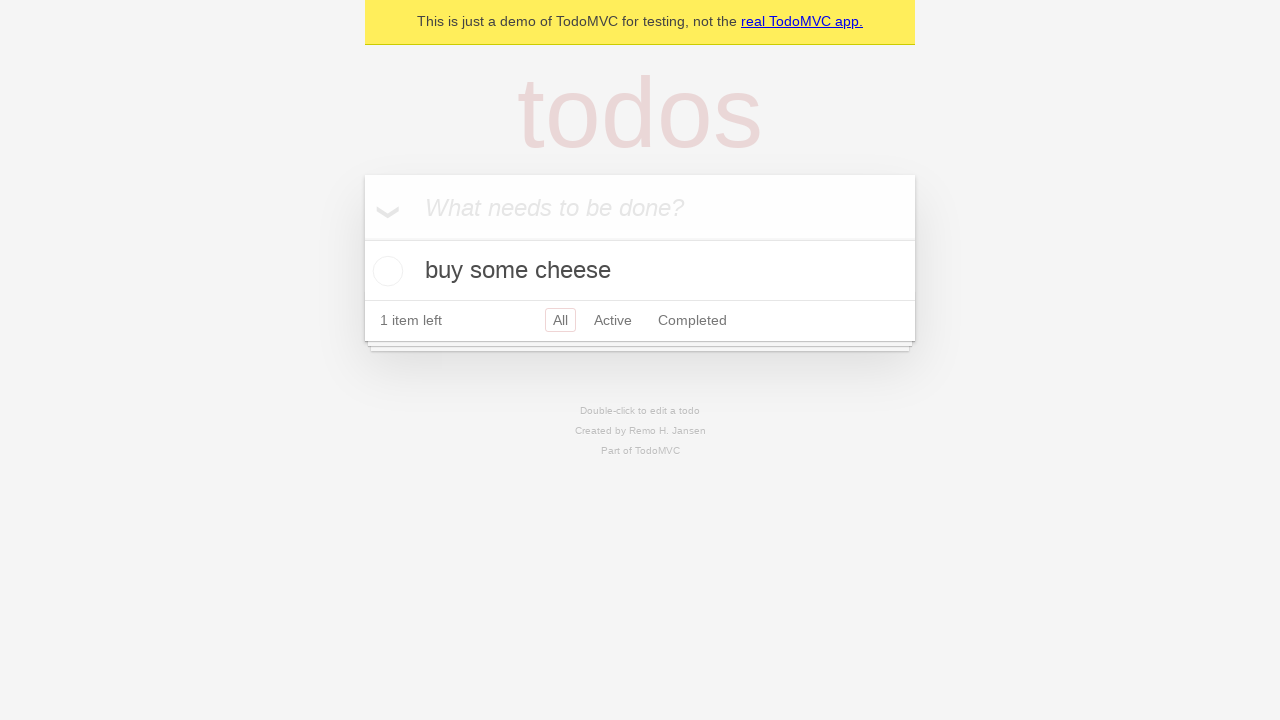

Filled todo input with 'feed the cat' on internal:attr=[placeholder="What needs to be done?"i]
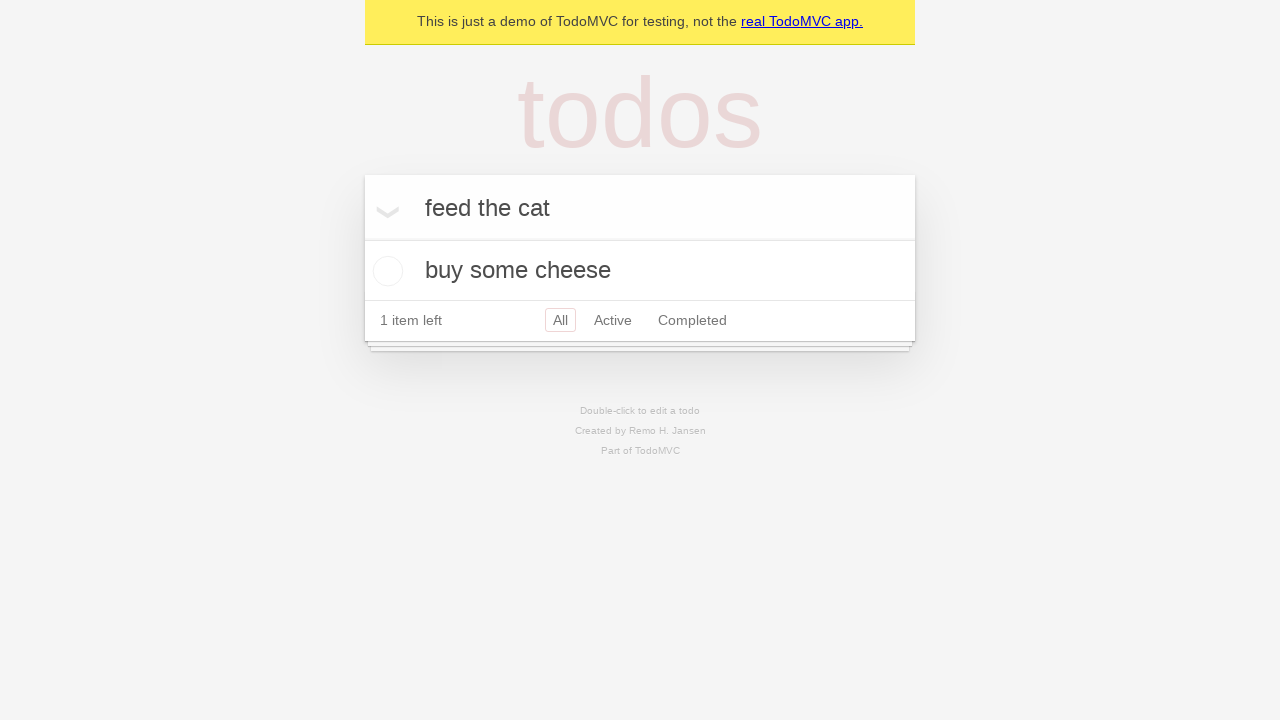

Pressed Enter to create todo item 'feed the cat' on internal:attr=[placeholder="What needs to be done?"i]
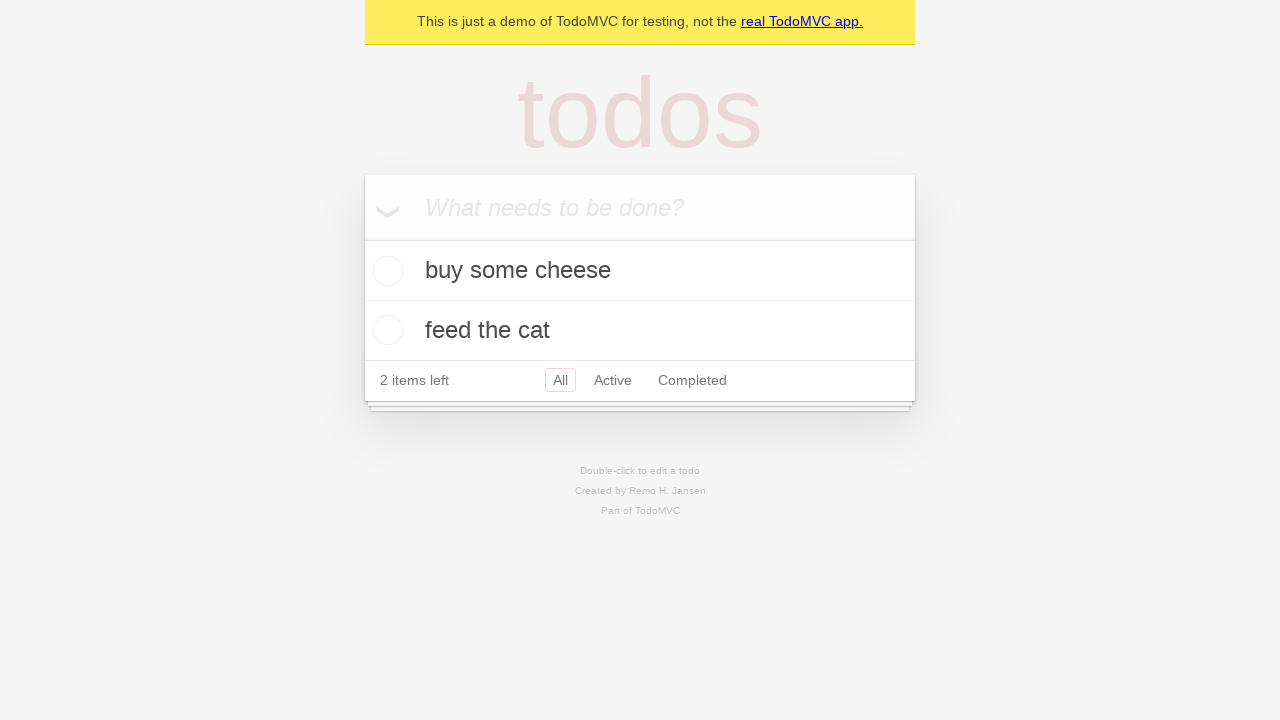

Filled todo input with 'book a doctors appointment' on internal:attr=[placeholder="What needs to be done?"i]
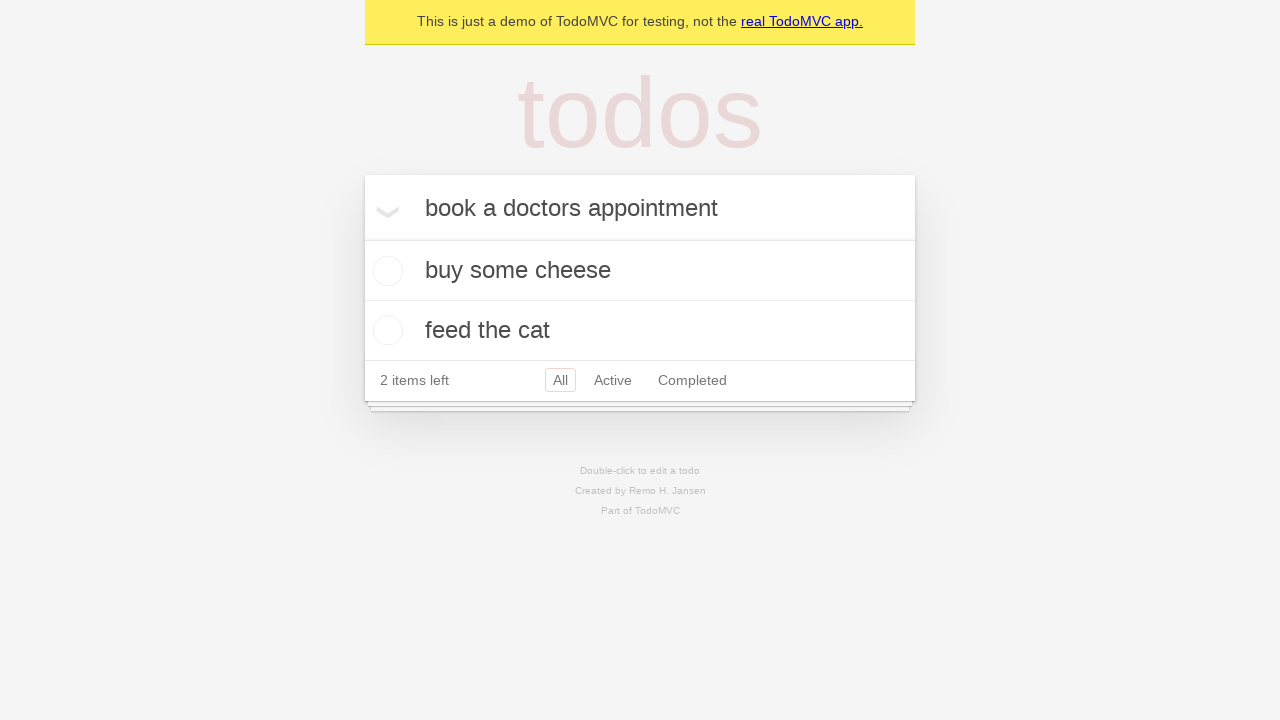

Pressed Enter to create todo item 'book a doctors appointment' on internal:attr=[placeholder="What needs to be done?"i]
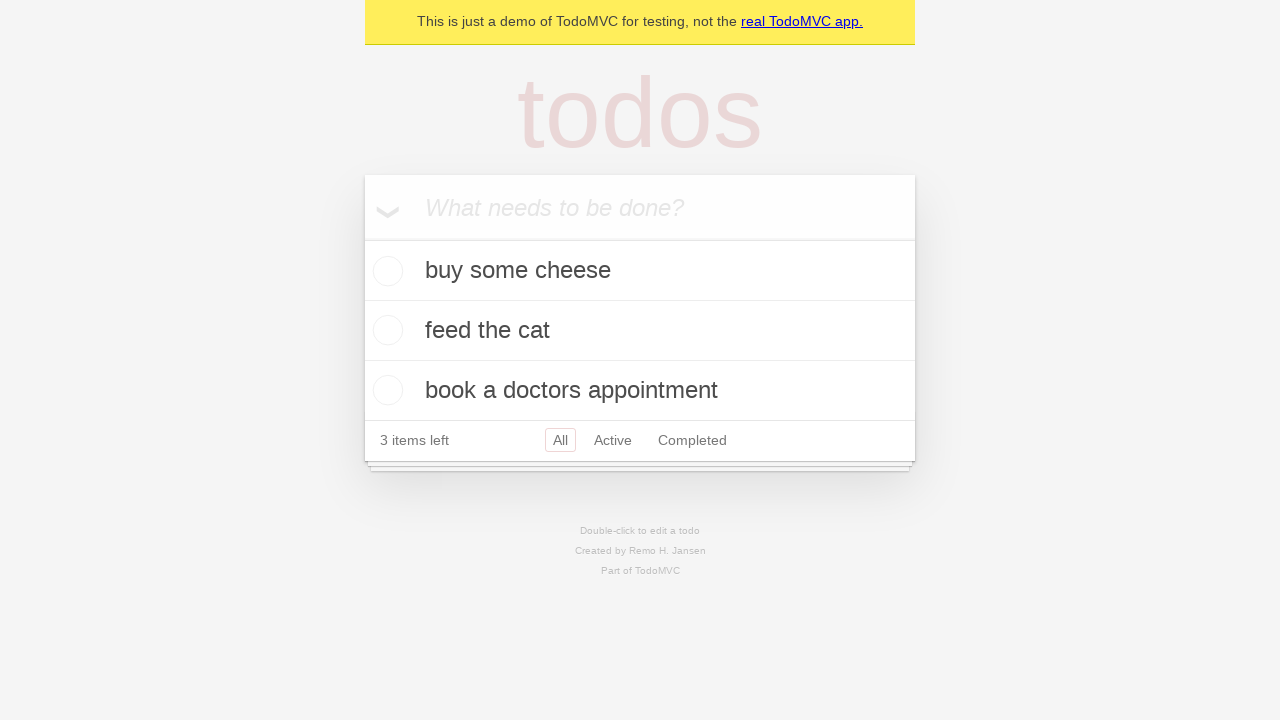

Waited for third todo item to load
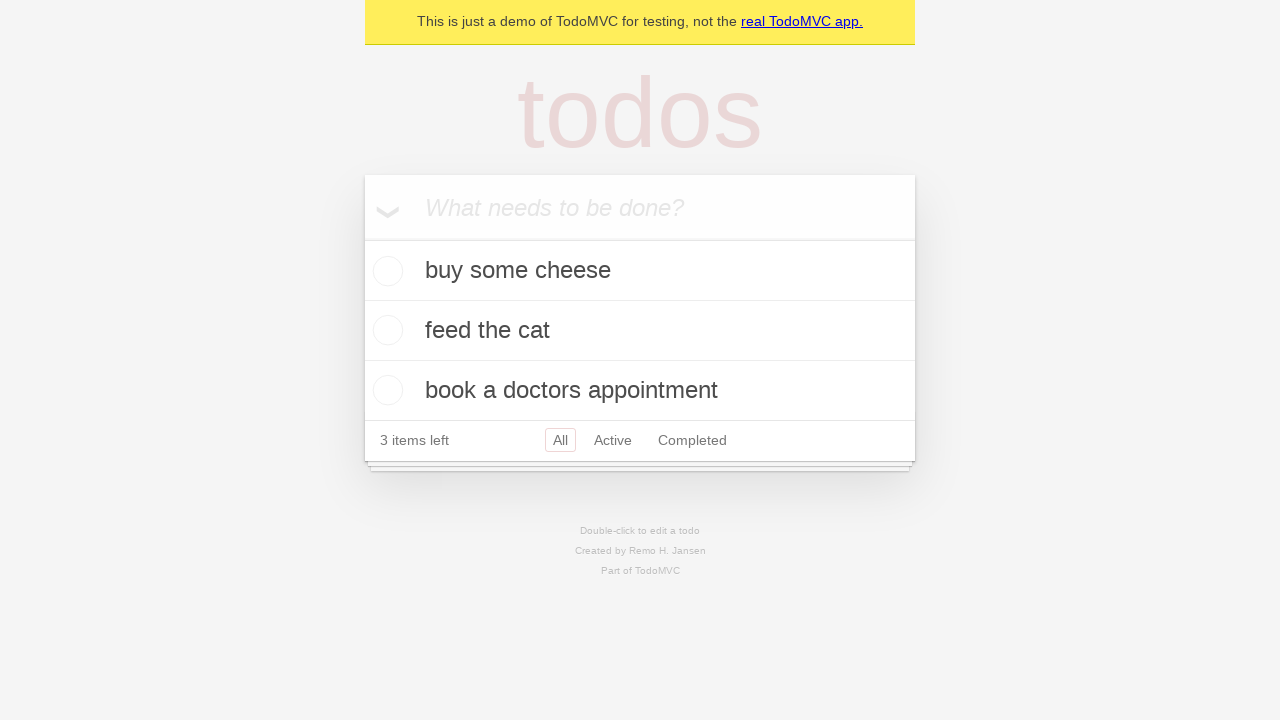

Double-clicked second todo item to enter edit mode at (640, 331) on [data-testid='todo-item'] >> nth=1
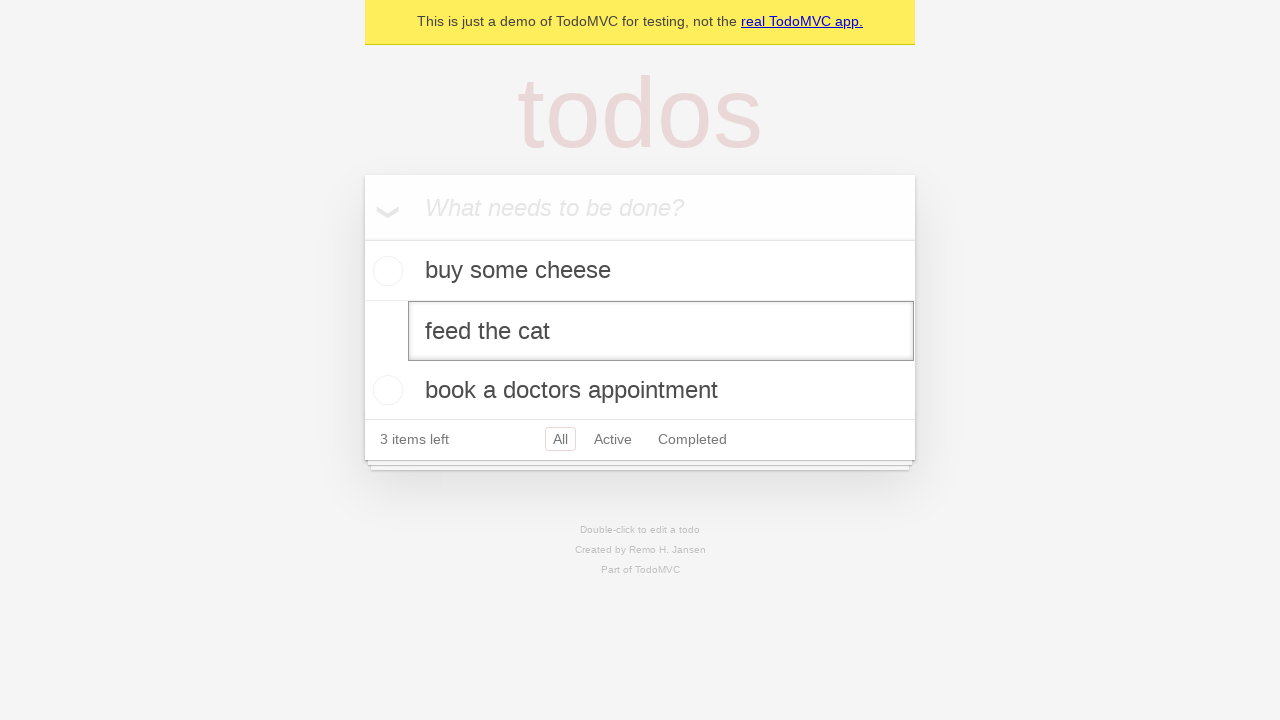

Filled edit textbox with new text 'buy some sausages' on [data-testid='todo-item'] >> nth=1 >> internal:role=textbox[name="Edit"i]
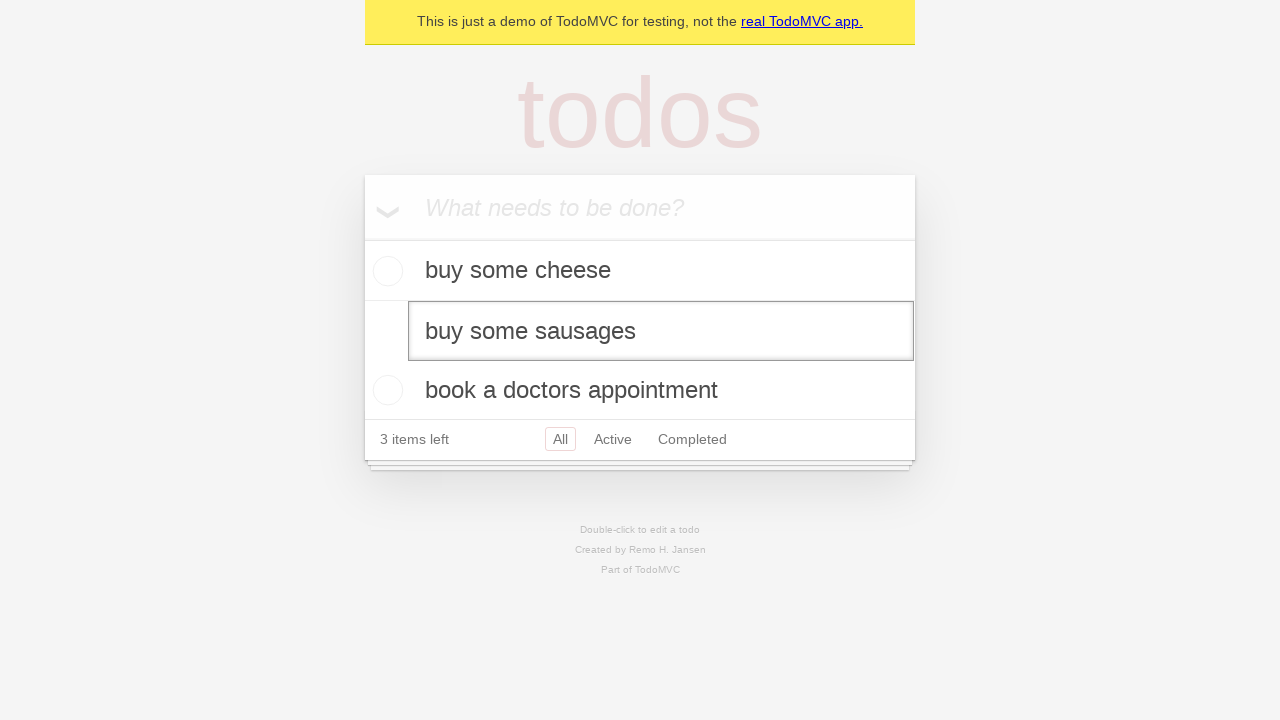

Pressed Escape key to cancel edits on [data-testid='todo-item'] >> nth=1 >> internal:role=textbox[name="Edit"i]
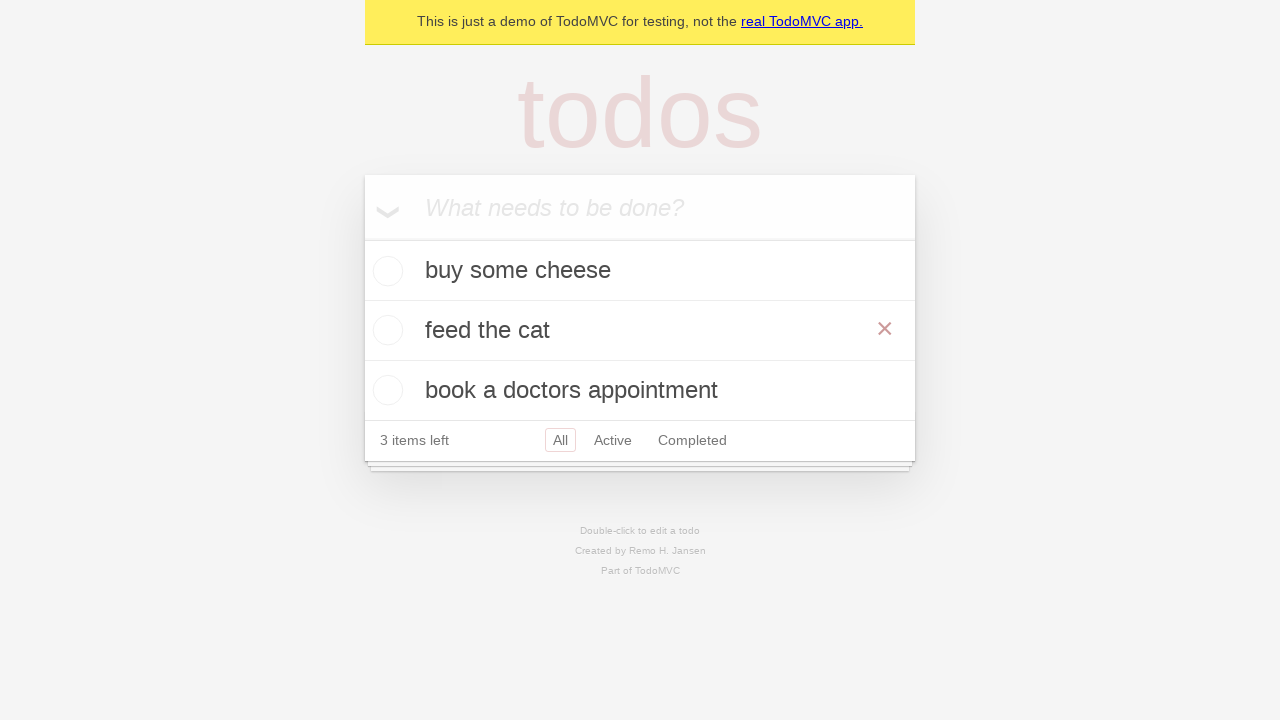

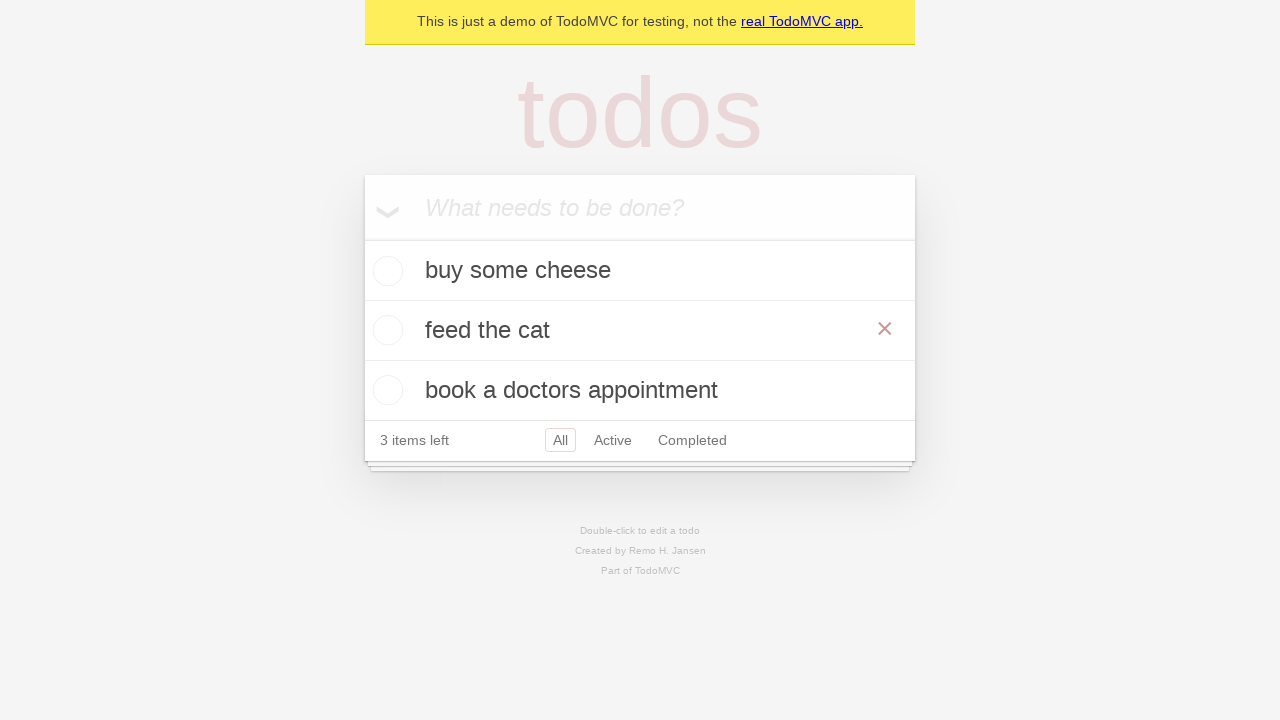